Solves a math challenge by calculating a logarithmic value from an input, filling the answer, checking required checkboxes, and submitting the form

Starting URL: https://suninjuly.github.io/math.html

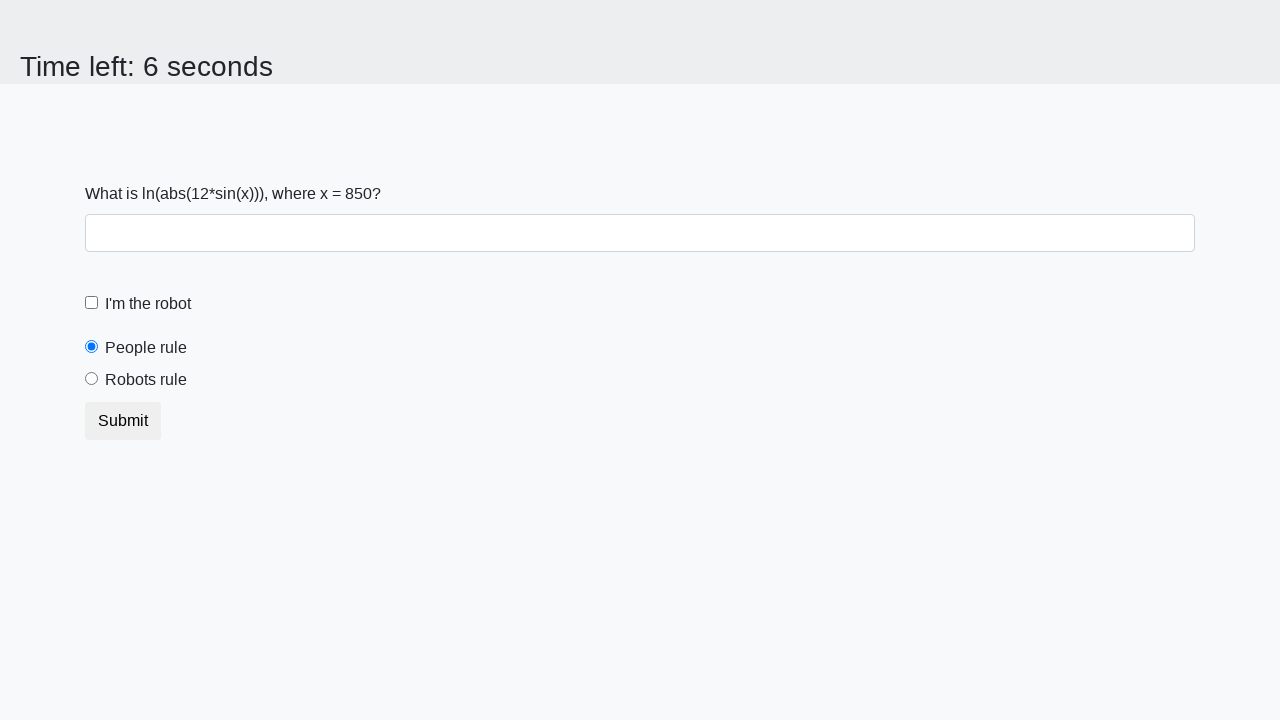

Retrieved input value from #input_value element
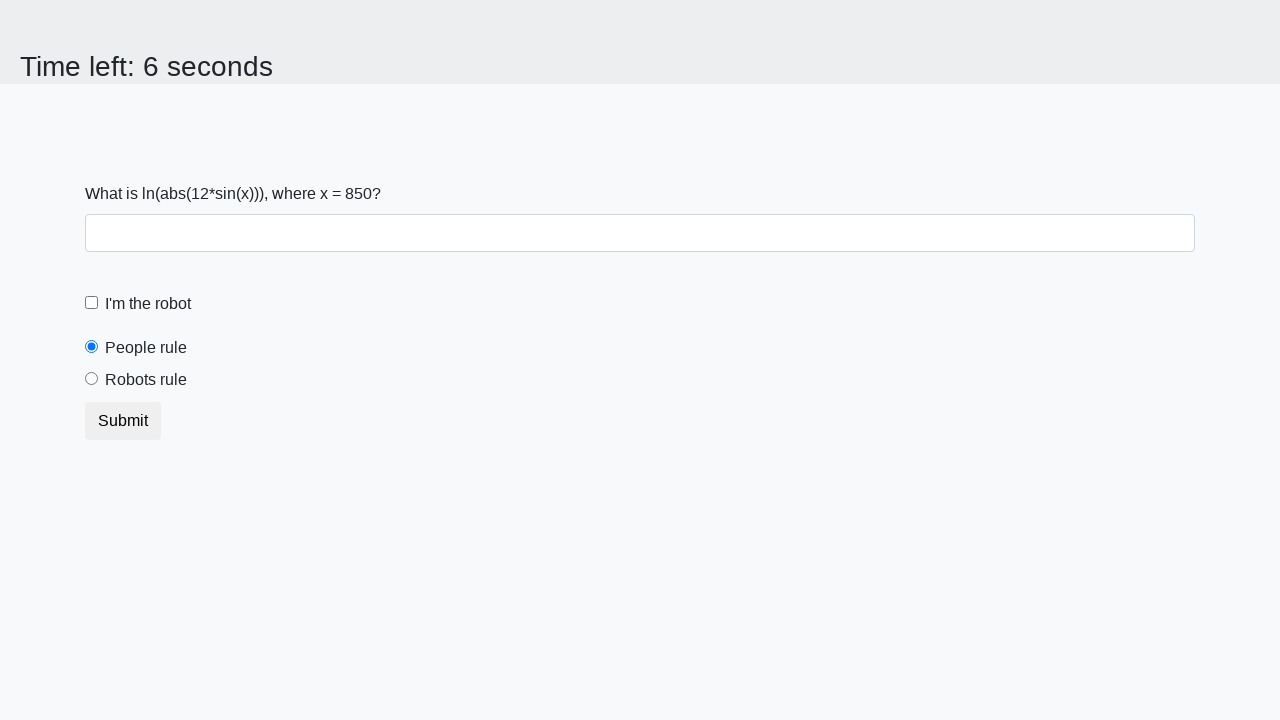

Calculated logarithmic value using formula: log(abs(12*sin(input)))
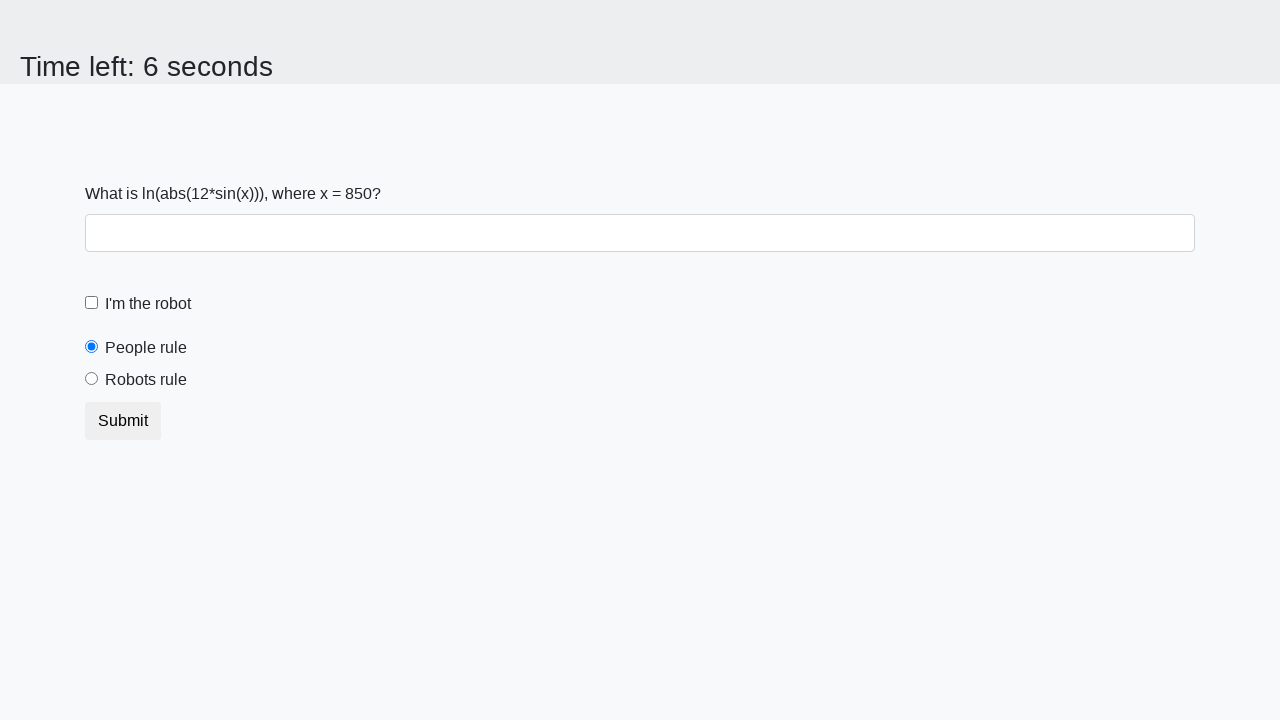

Filled answer field with calculated logarithmic value on #answer
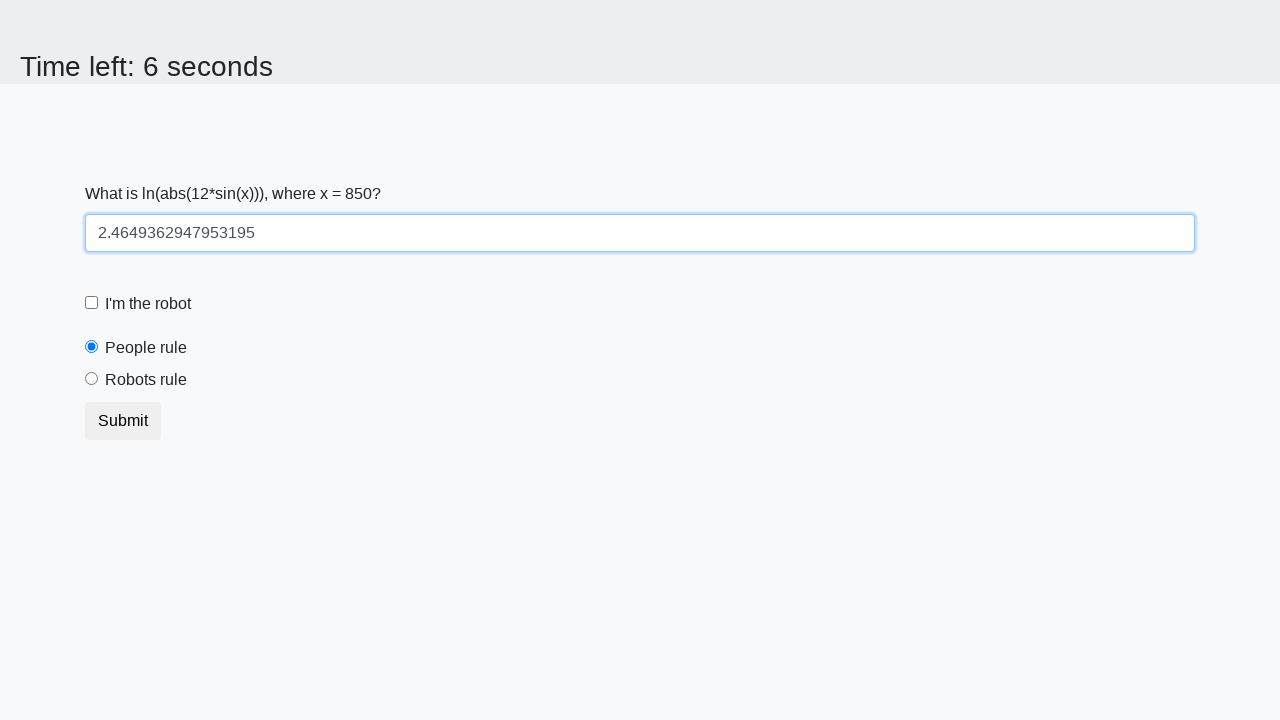

Checked the robot checkbox at (148, 304) on label[for="robotCheckbox"]
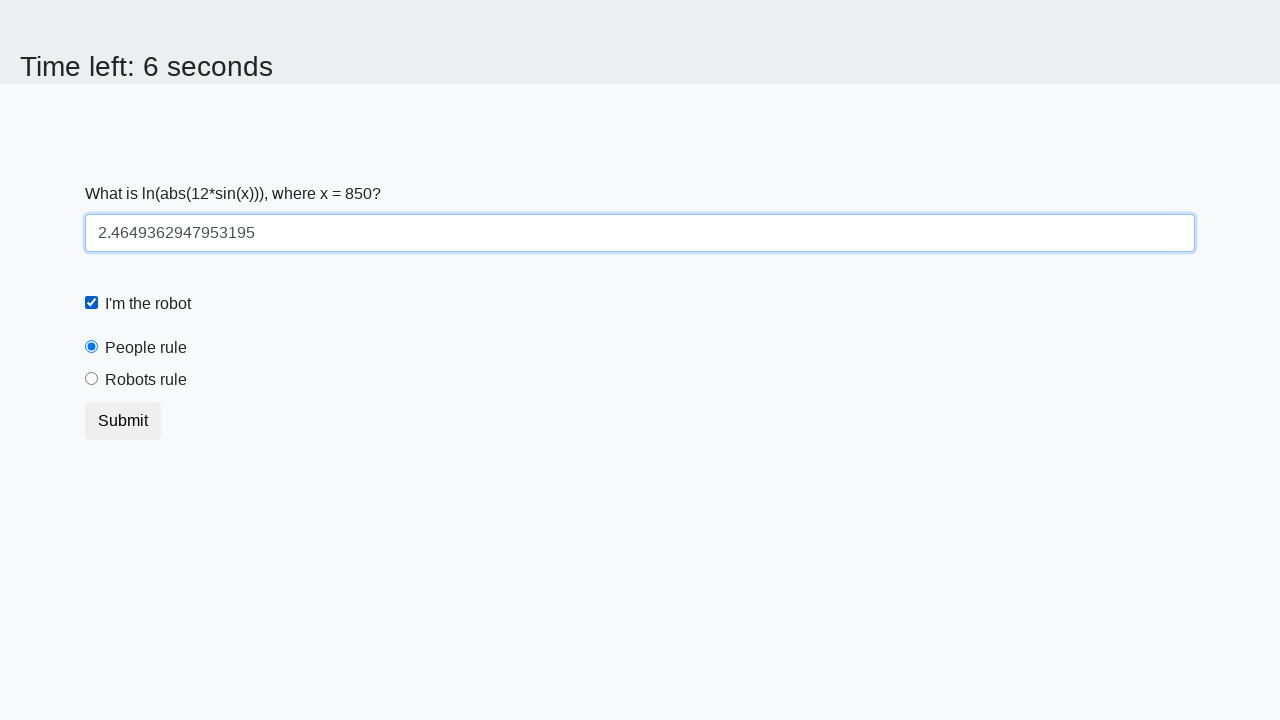

Selected the 'robots rule' radio button at (146, 380) on label[for="robotsRule"]
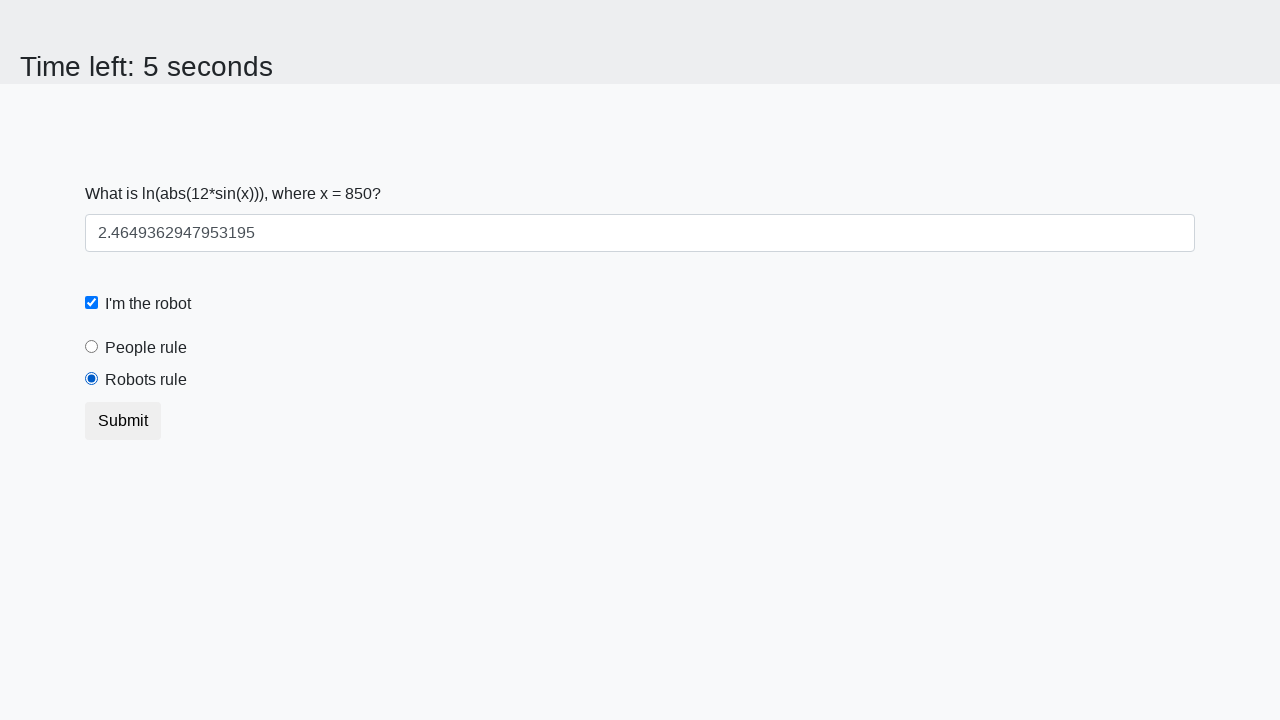

Submitted the form at (123, 421) on button[type="submit"]
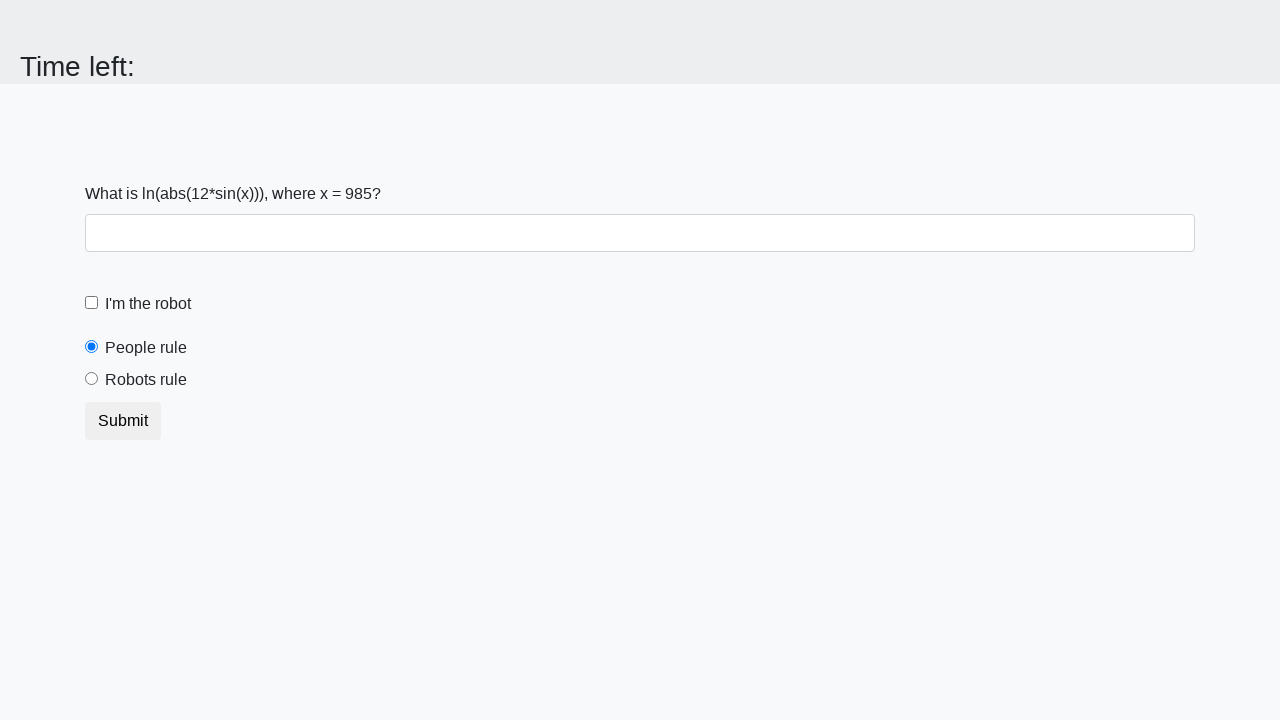

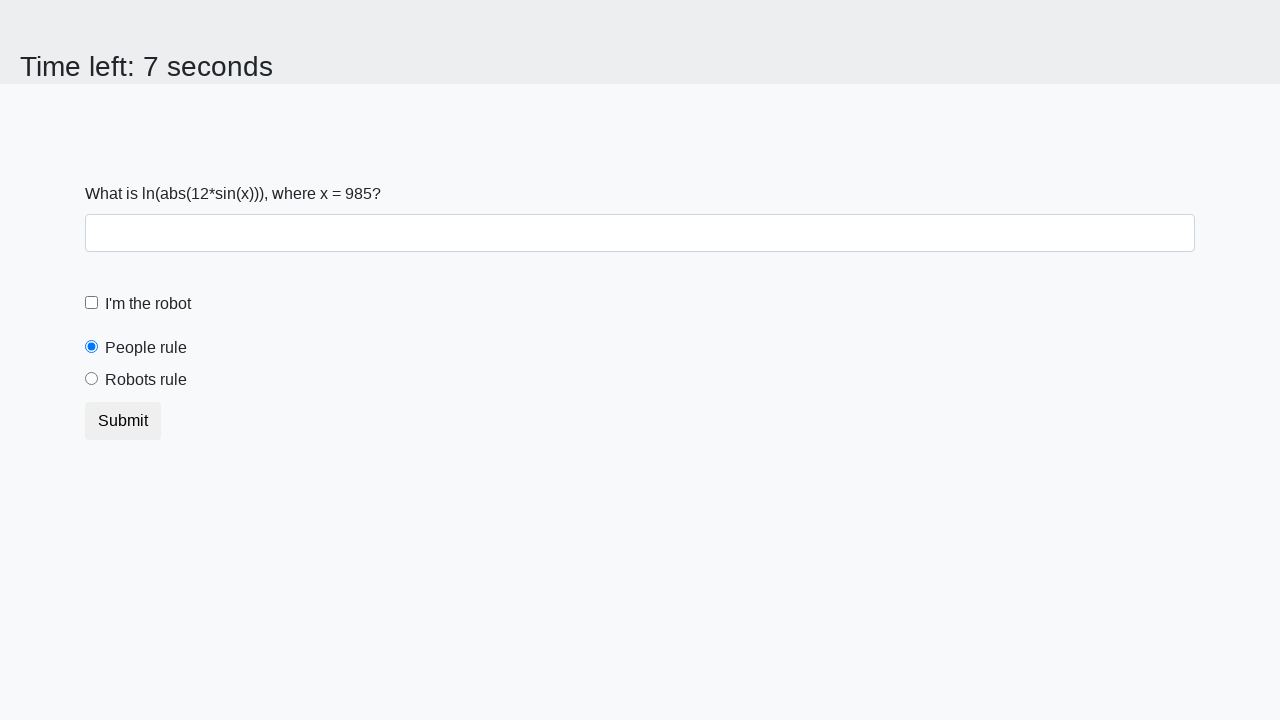